Tests that a todo item is removed if edited to an empty string

Starting URL: https://demo.playwright.dev/todomvc

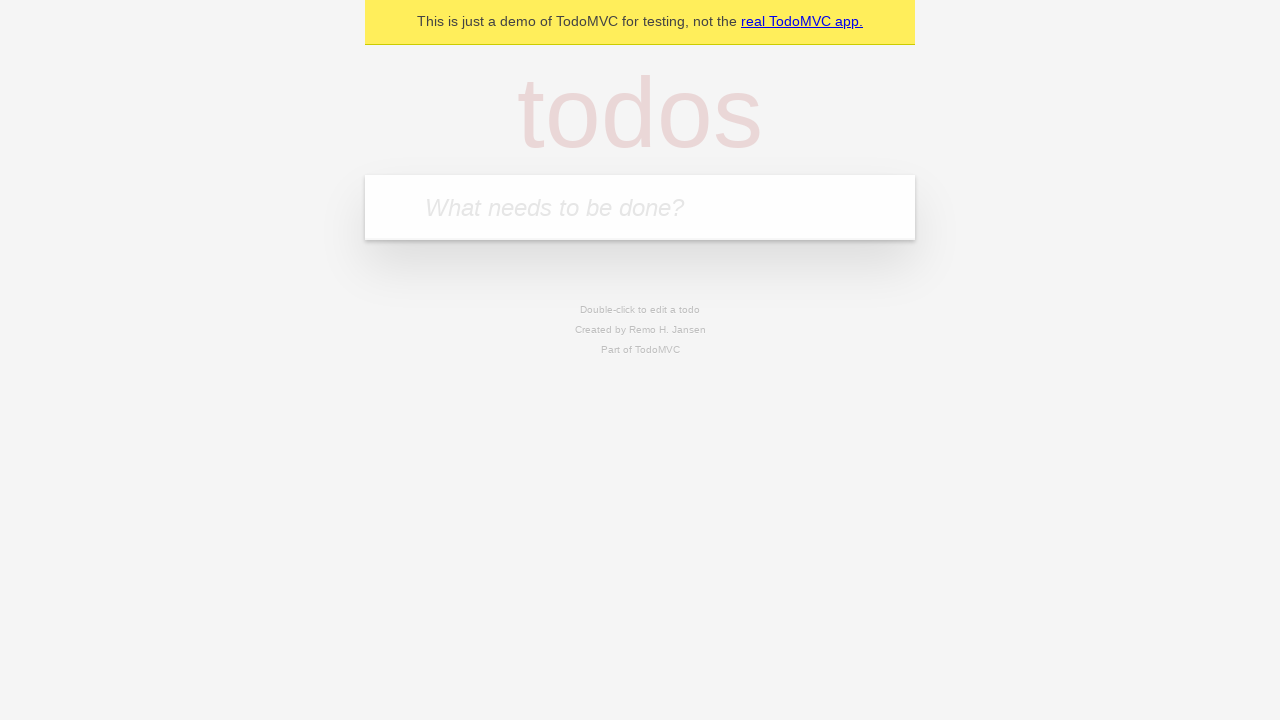

Filled new todo field with 'buy some cheese' on internal:attr=[placeholder="What needs to be done?"i]
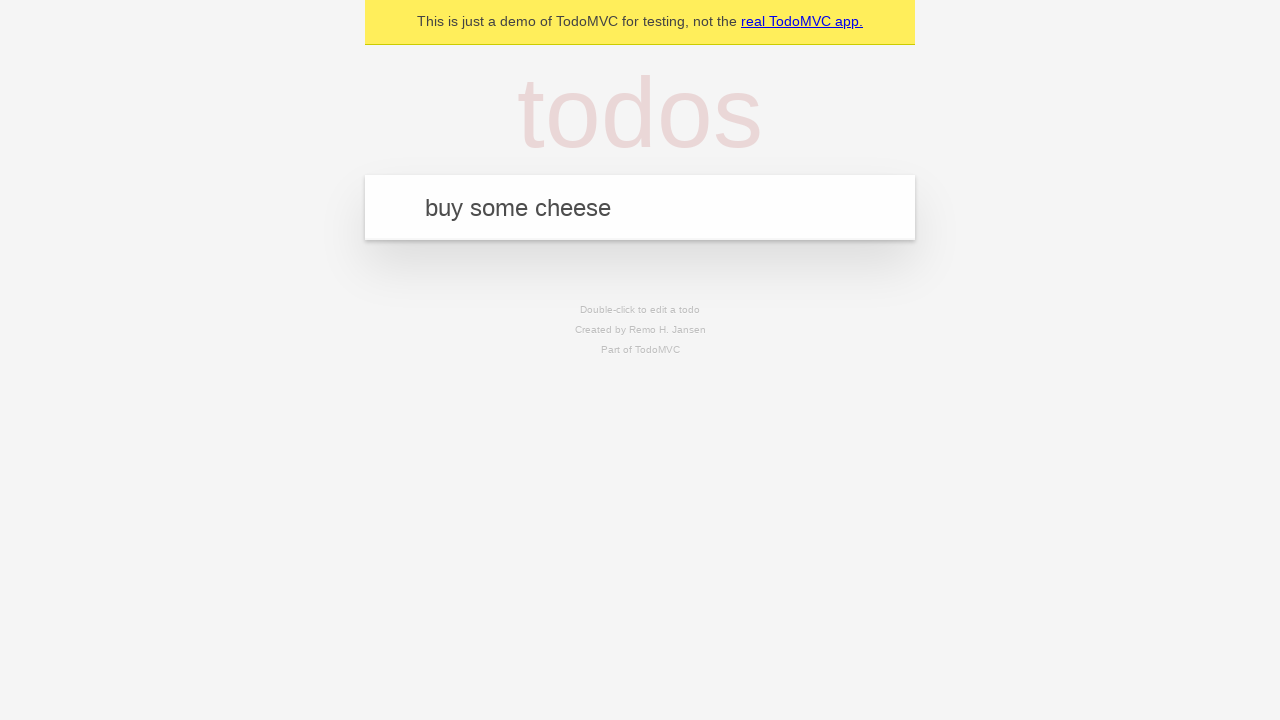

Pressed Enter to add todo item 'buy some cheese' on internal:attr=[placeholder="What needs to be done?"i]
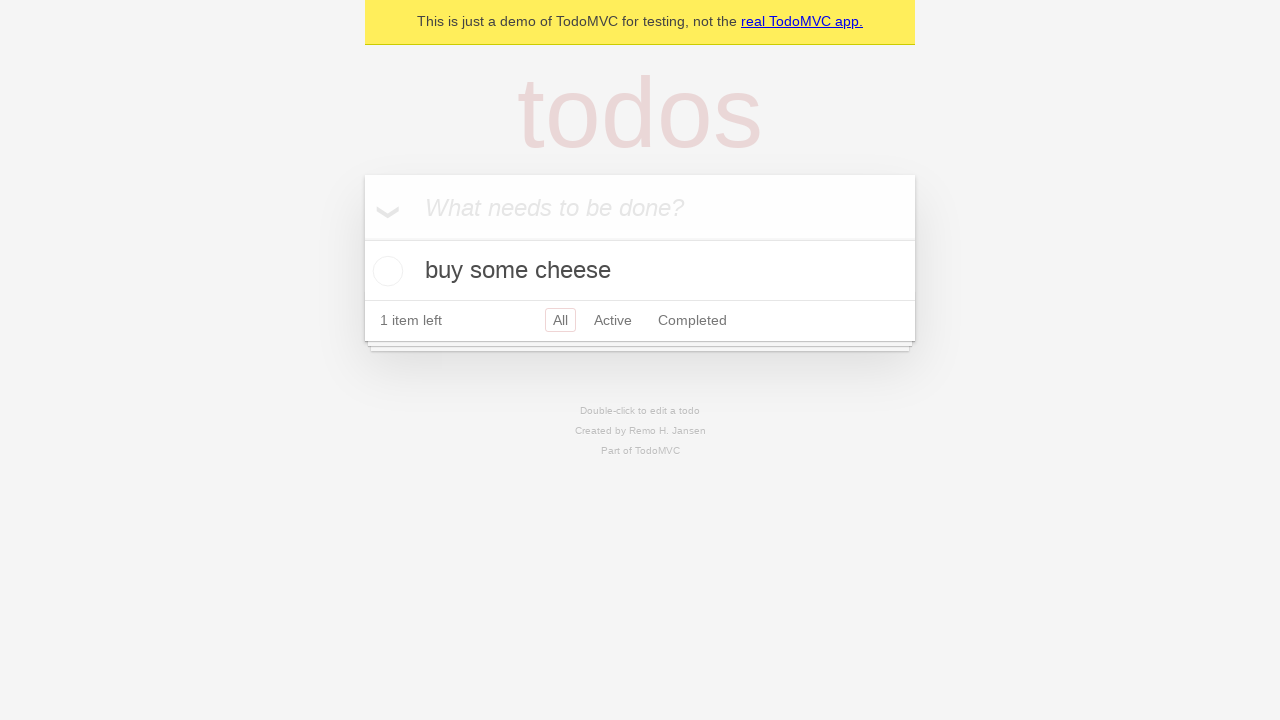

Filled new todo field with 'feed the cat' on internal:attr=[placeholder="What needs to be done?"i]
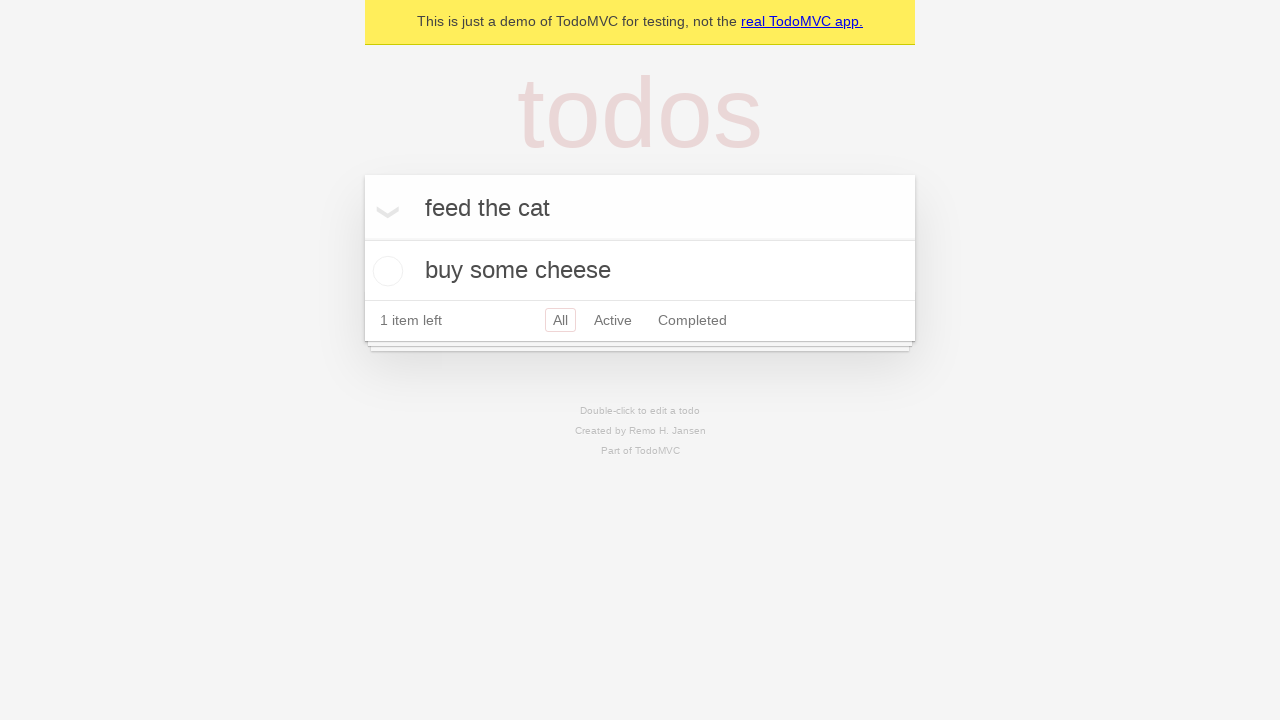

Pressed Enter to add todo item 'feed the cat' on internal:attr=[placeholder="What needs to be done?"i]
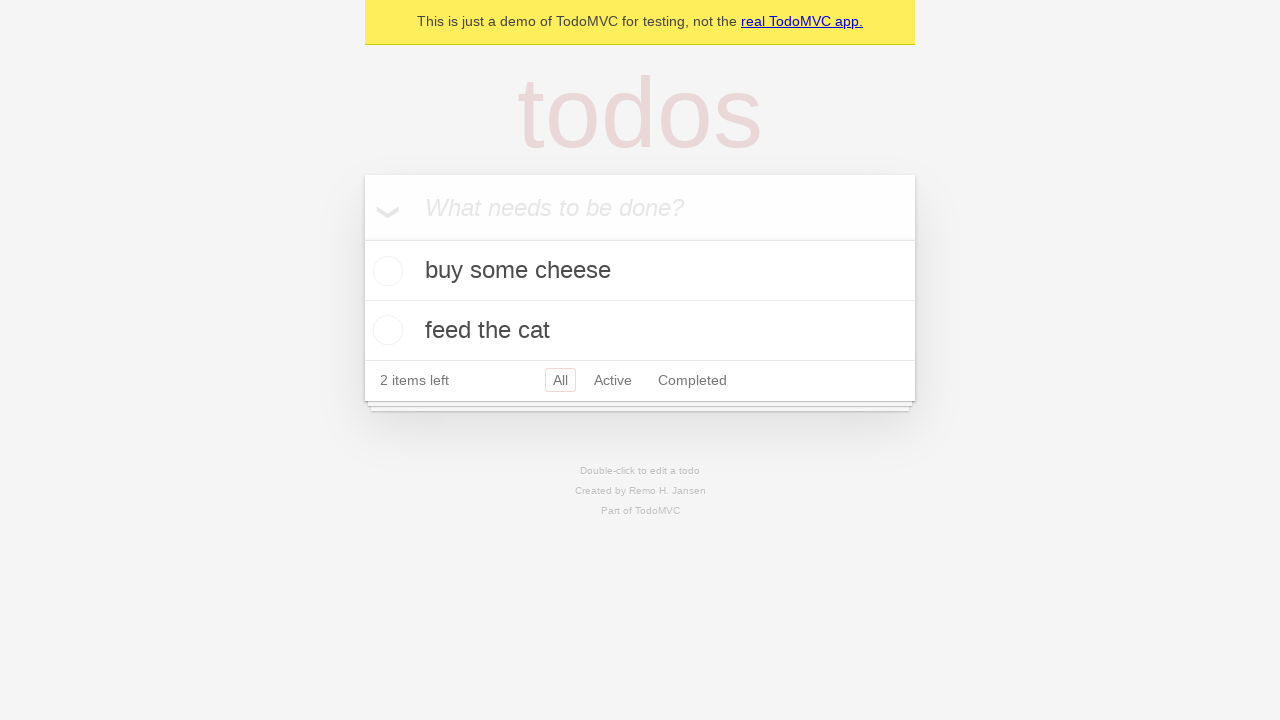

Filled new todo field with 'book a doctors appointment' on internal:attr=[placeholder="What needs to be done?"i]
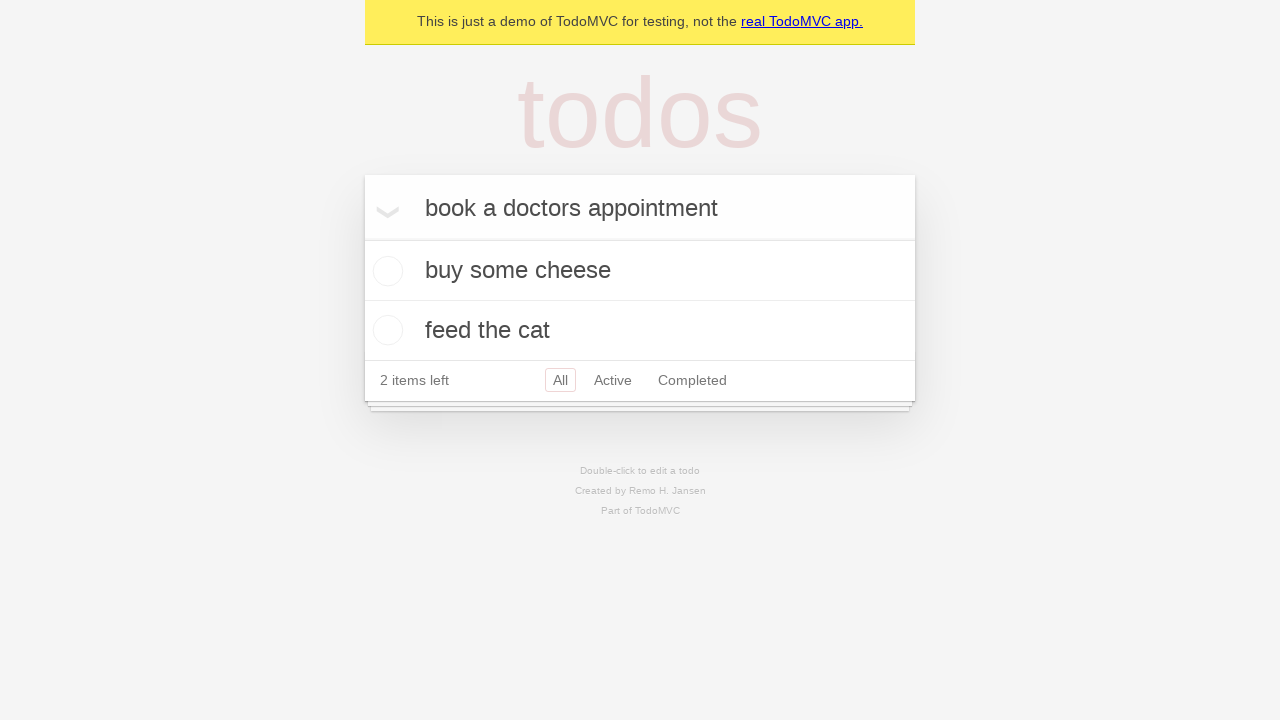

Pressed Enter to add todo item 'book a doctors appointment' on internal:attr=[placeholder="What needs to be done?"i]
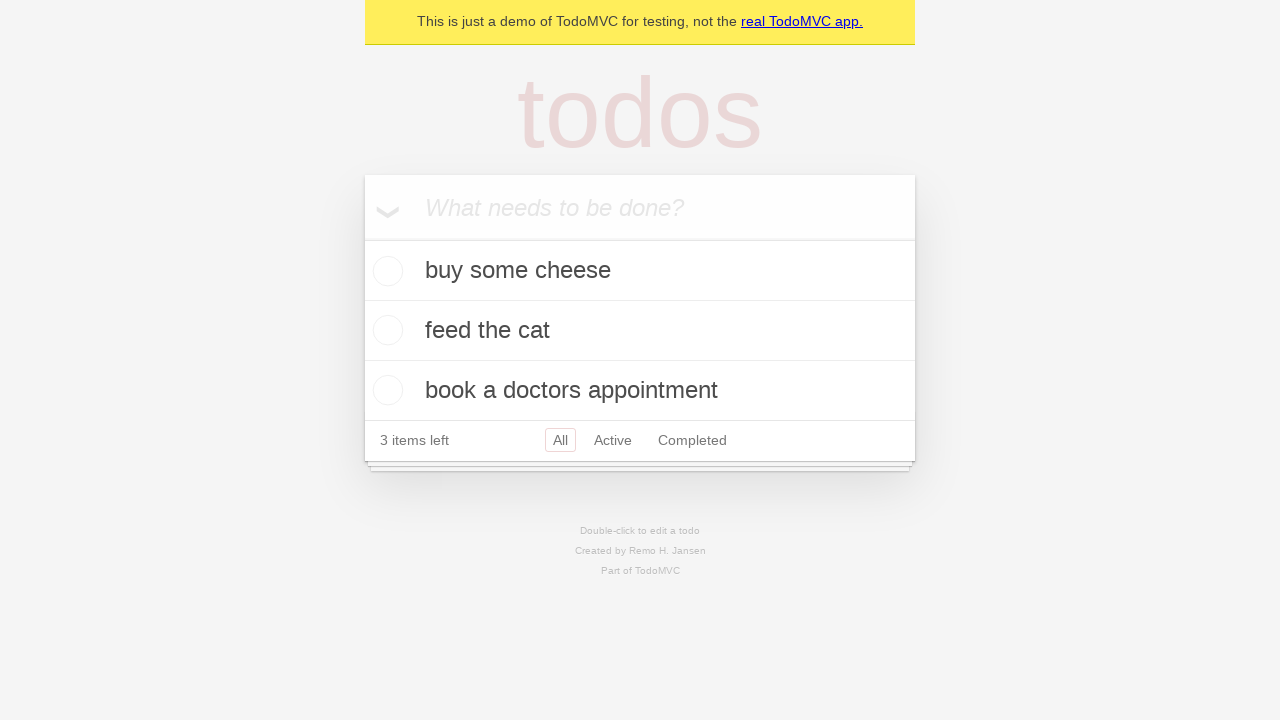

Double-clicked on second todo item to edit it at (640, 331) on internal:testid=[data-testid="todo-item"s] >> nth=1
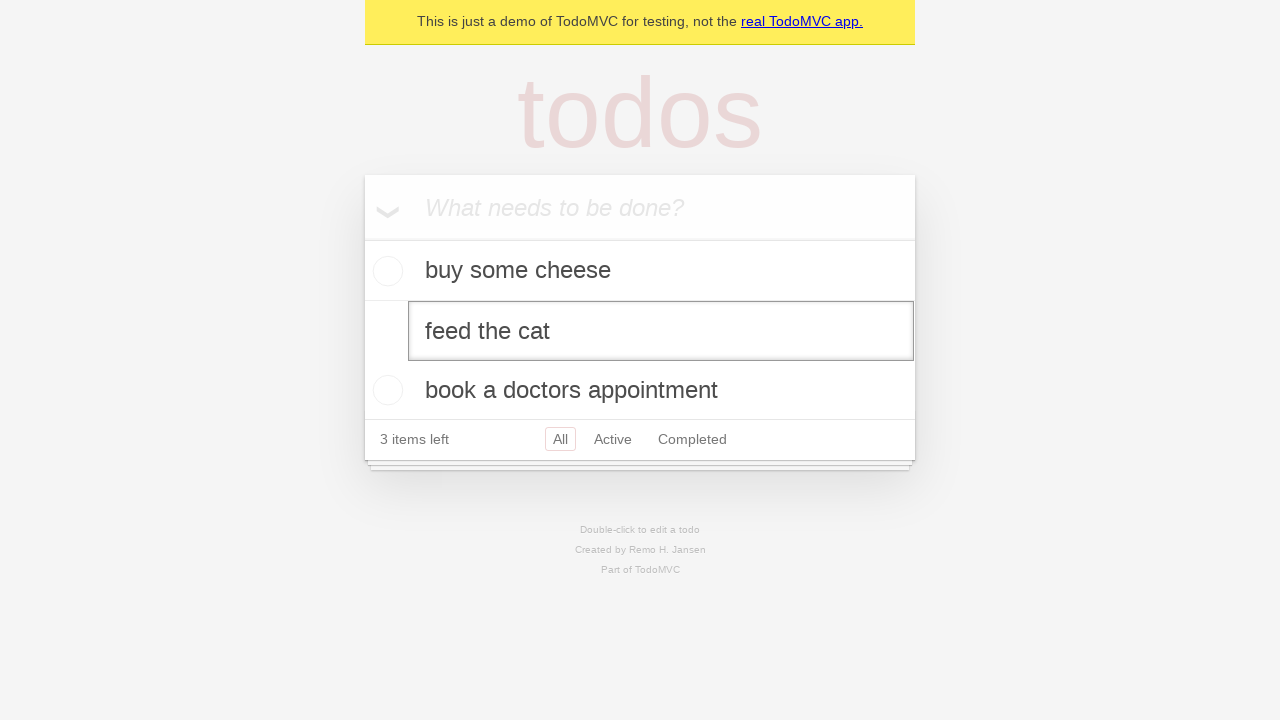

Cleared the text from the todo item edit field on internal:testid=[data-testid="todo-item"s] >> nth=1 >> internal:role=textbox[nam
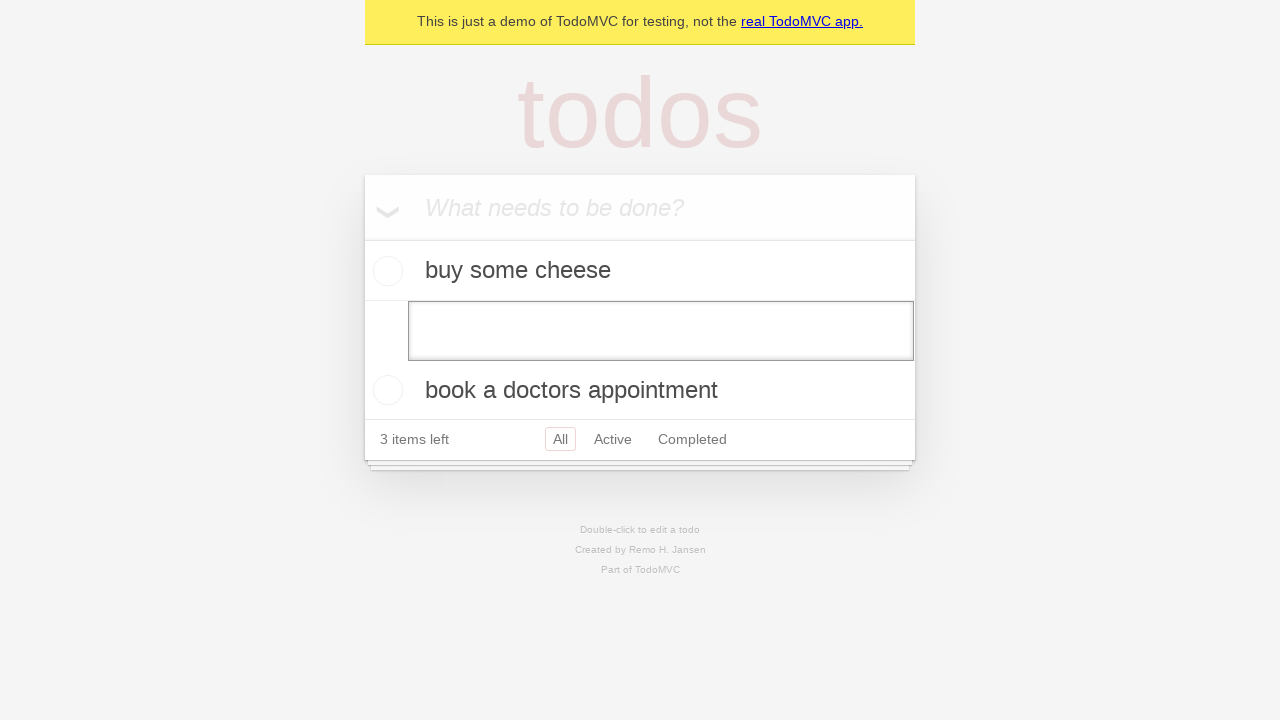

Pressed Enter to confirm deletion of empty todo item on internal:testid=[data-testid="todo-item"s] >> nth=1 >> internal:role=textbox[nam
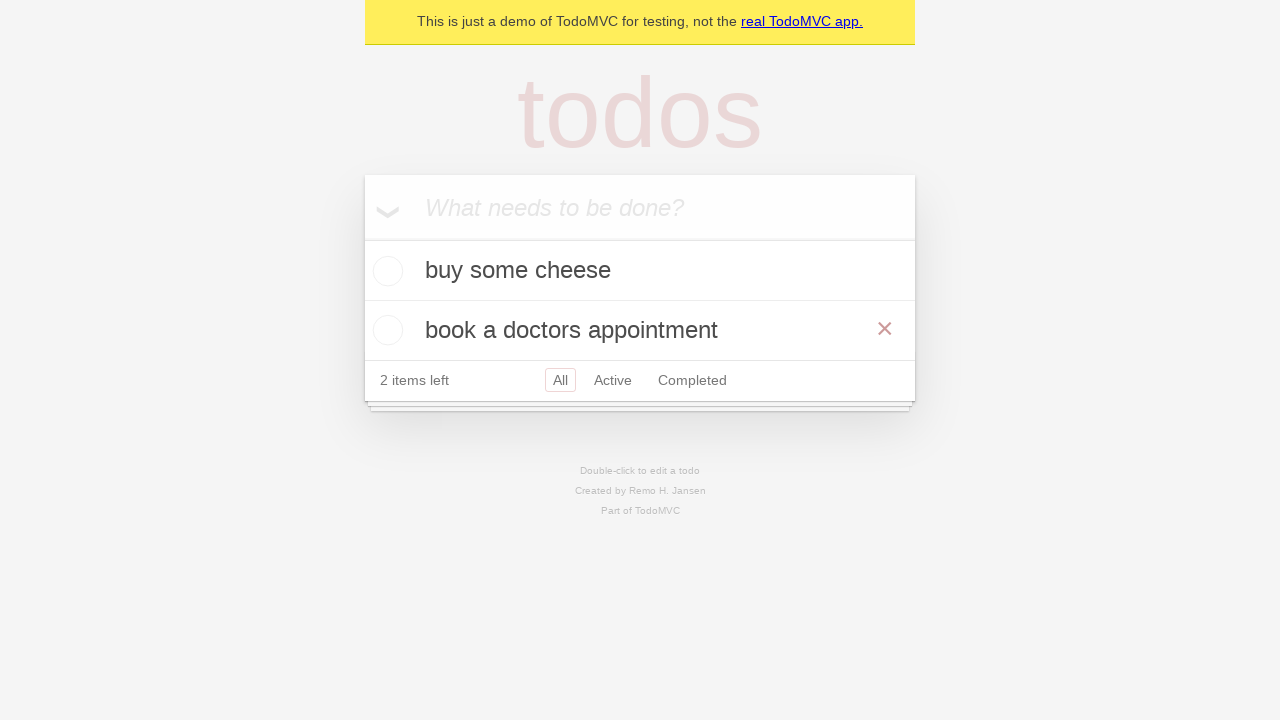

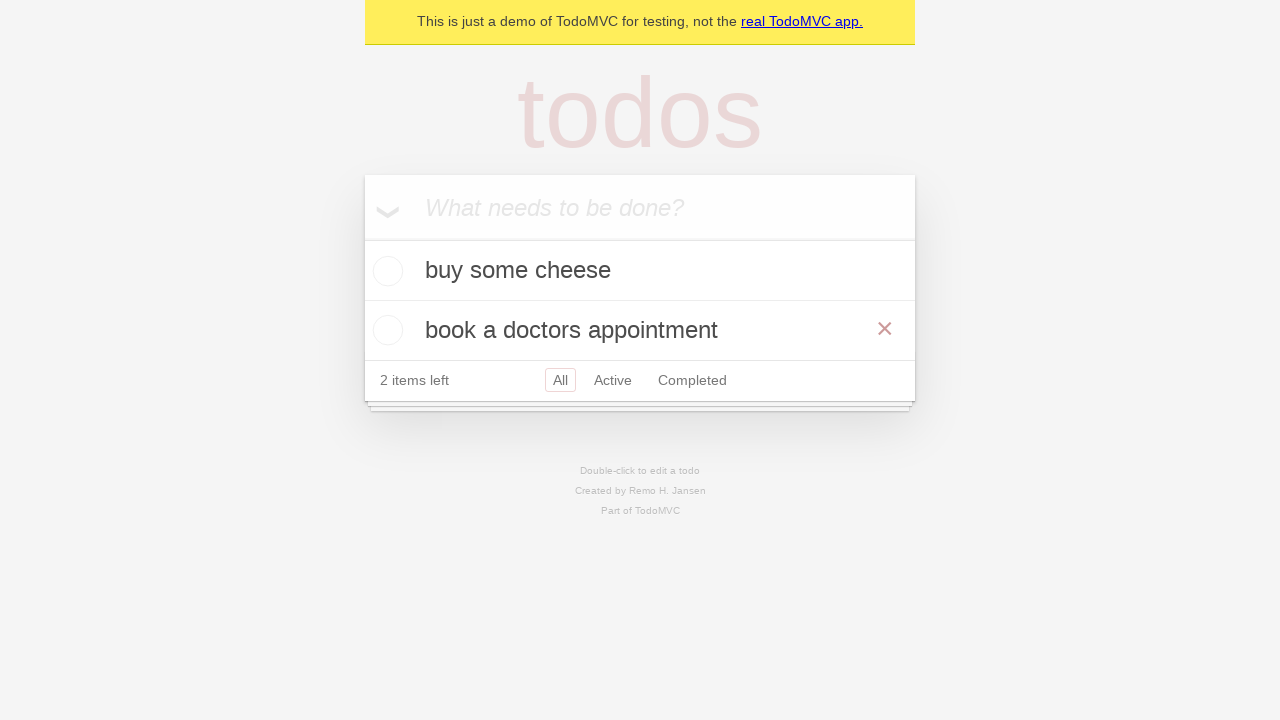